Tests the QAOnCloud website by navigating through Services, Solutions, Industries, and Insights menu tabs, filling out a contact form, and clicking through various service pages to verify navigation and URLs.

Starting URL: https://www.qaoncloud.com/

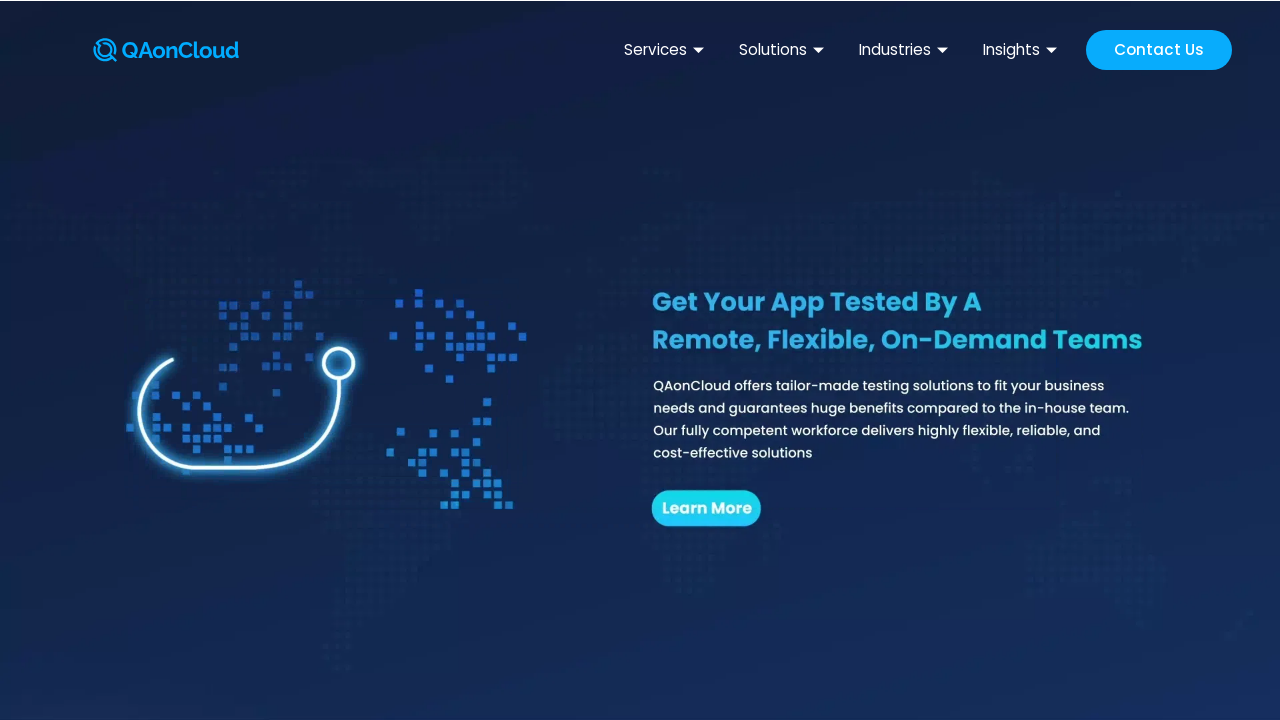

Waited for page to fully load at (666, 50) on #menu-item-319
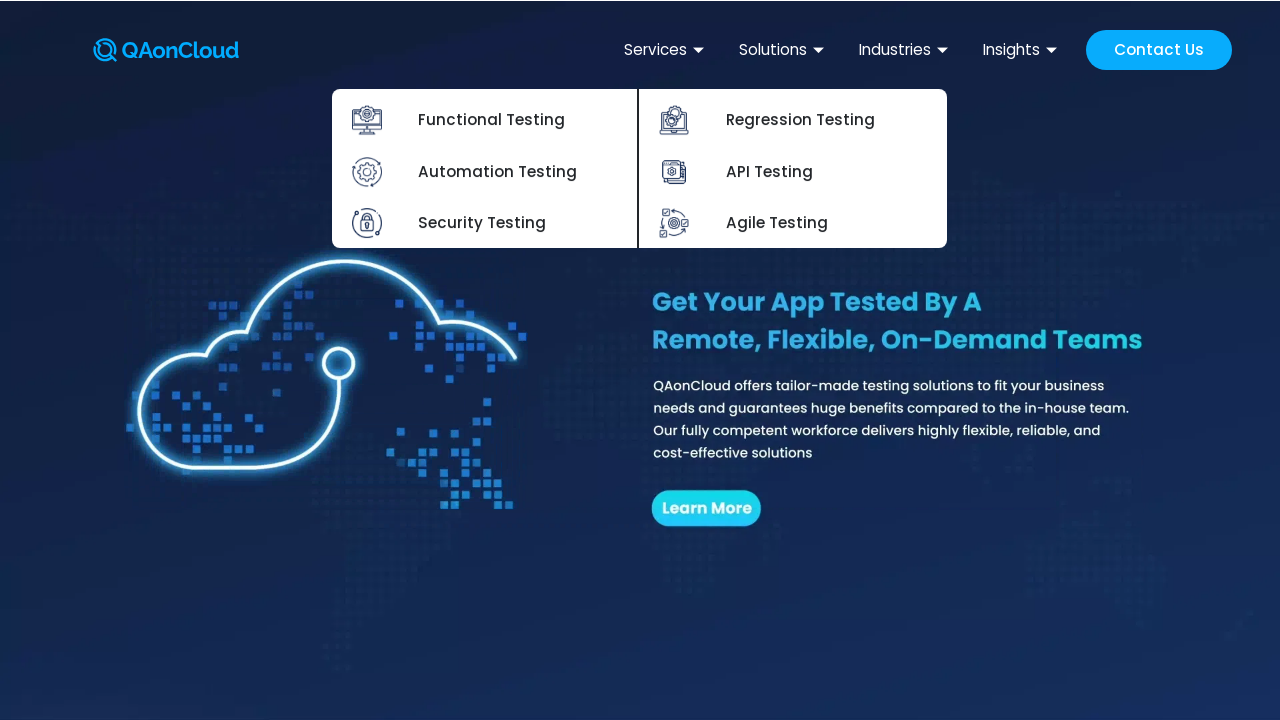

Found 4 total images on the page at (784, 50) on .menu-item-326 > .ekit-menu-nav-link
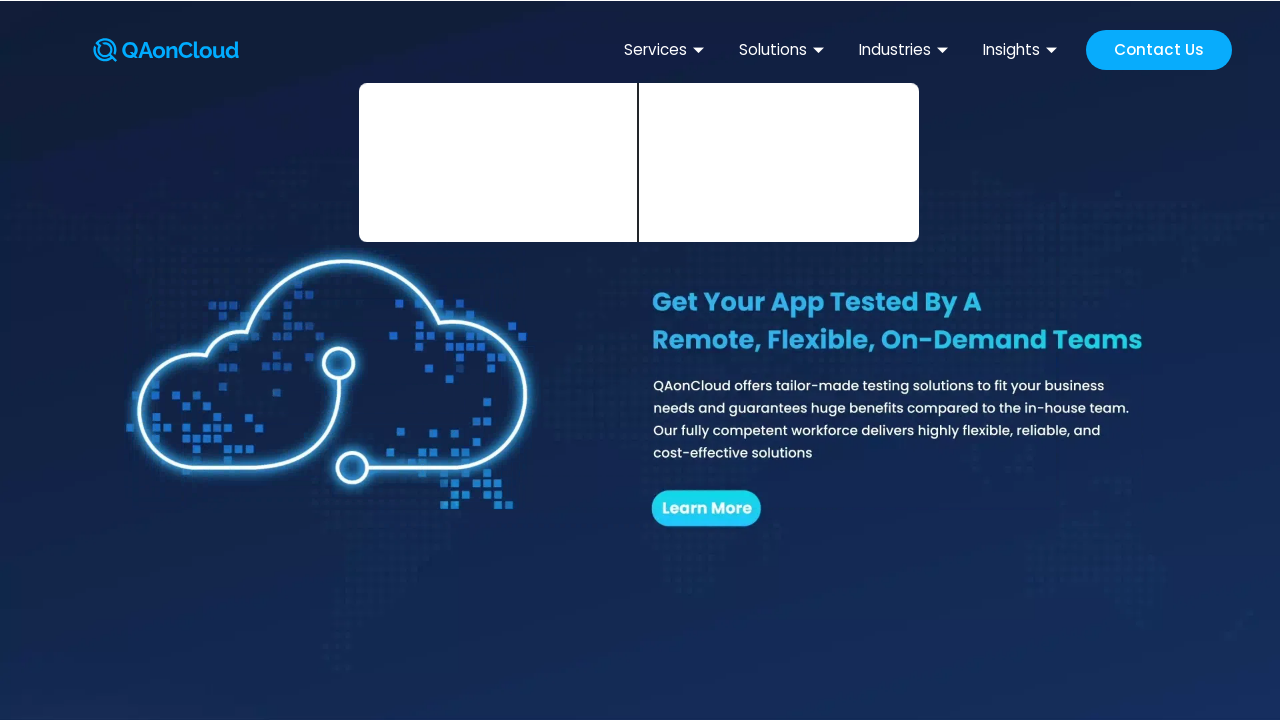

Evaluated image load status using JavaScript at (906, 50) on .menu-item-331 > .ekit-menu-nav-link
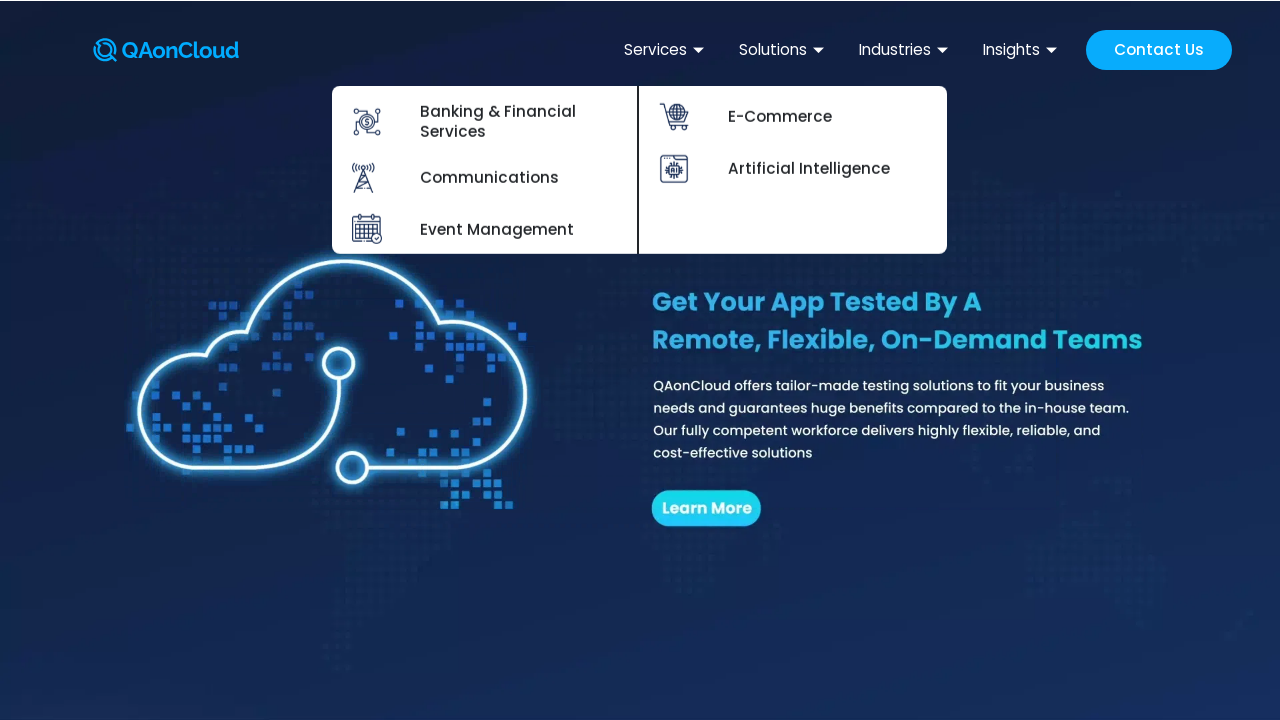

Evaluated image load status using JavaScript at (1022, 50) on .menu-item-337 > .ekit-menu-nav-link
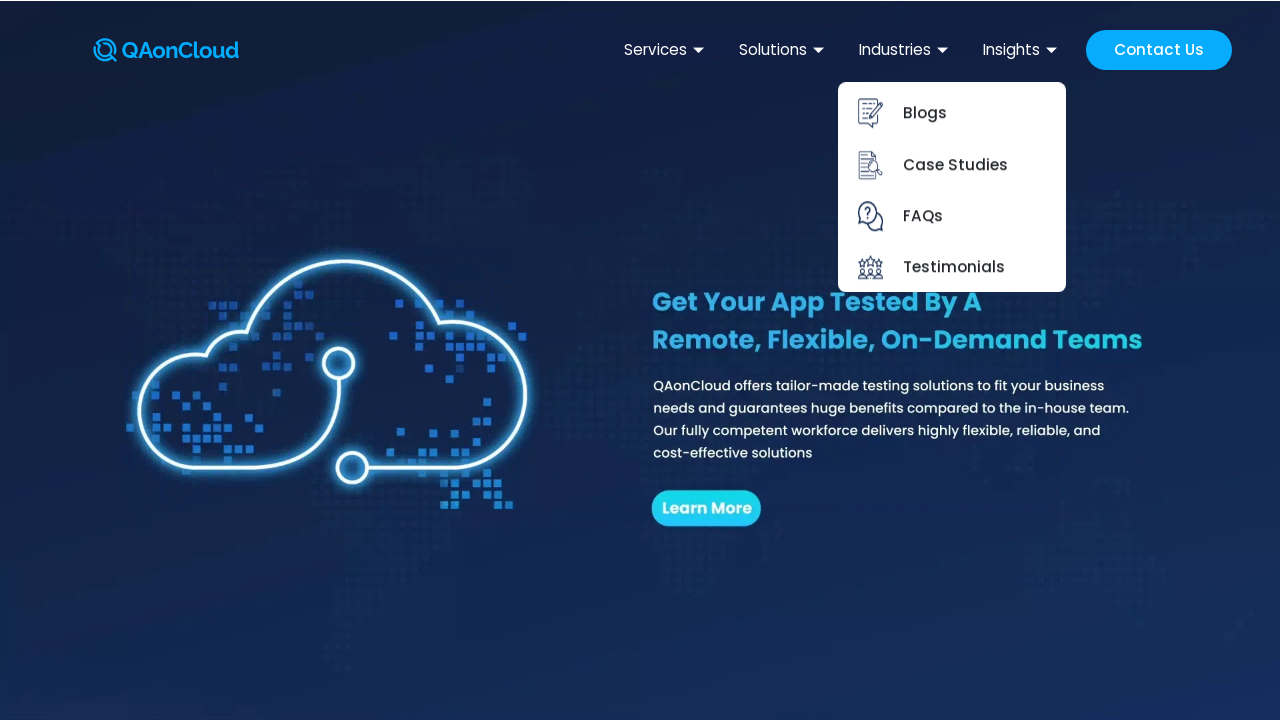

Broken image found: asdf.jpg at (1159, 50) on .elementor-button-text
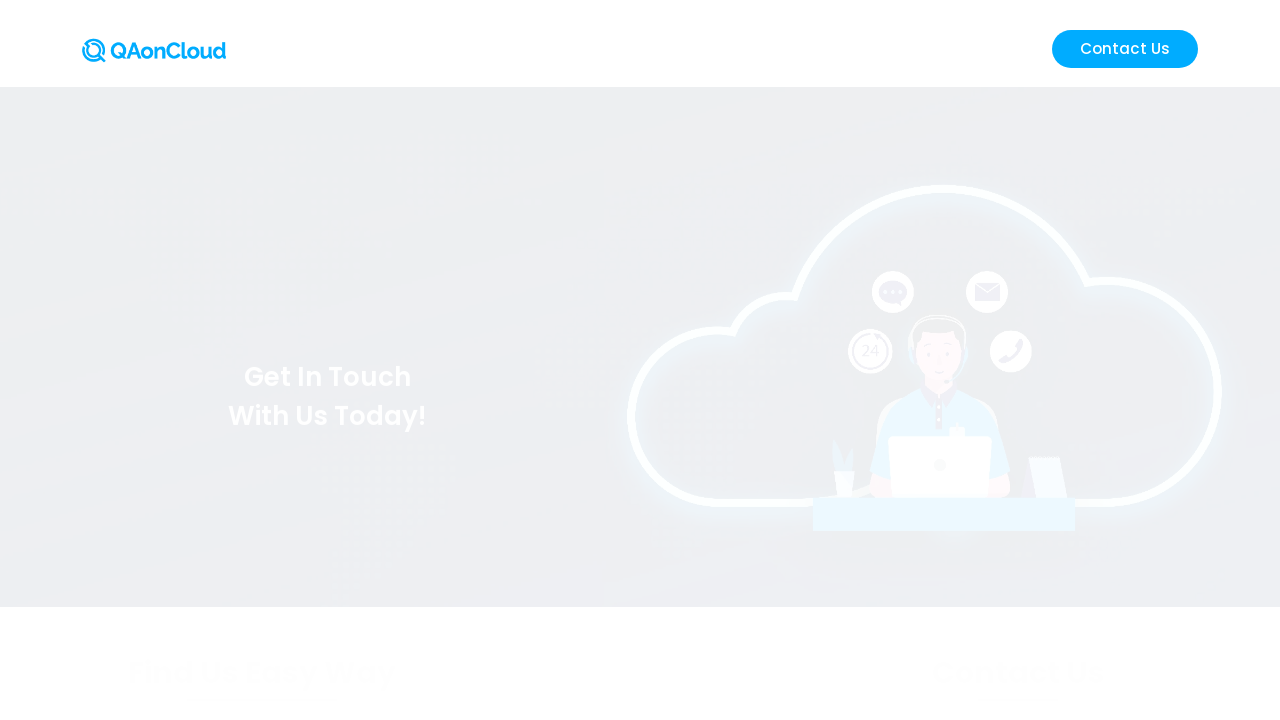

Evaluated image load status using JavaScript on [maxlength='40']
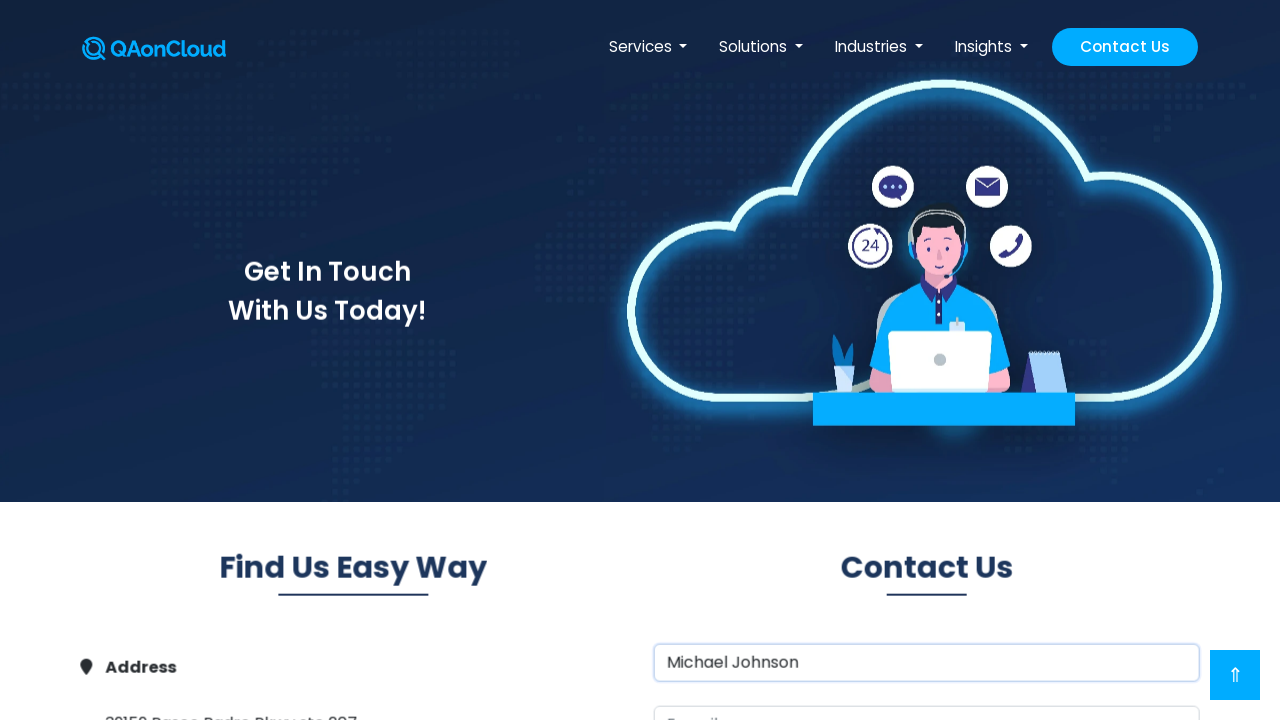

Broken image found: hjkl.jpg on [placeholder='E-mail']
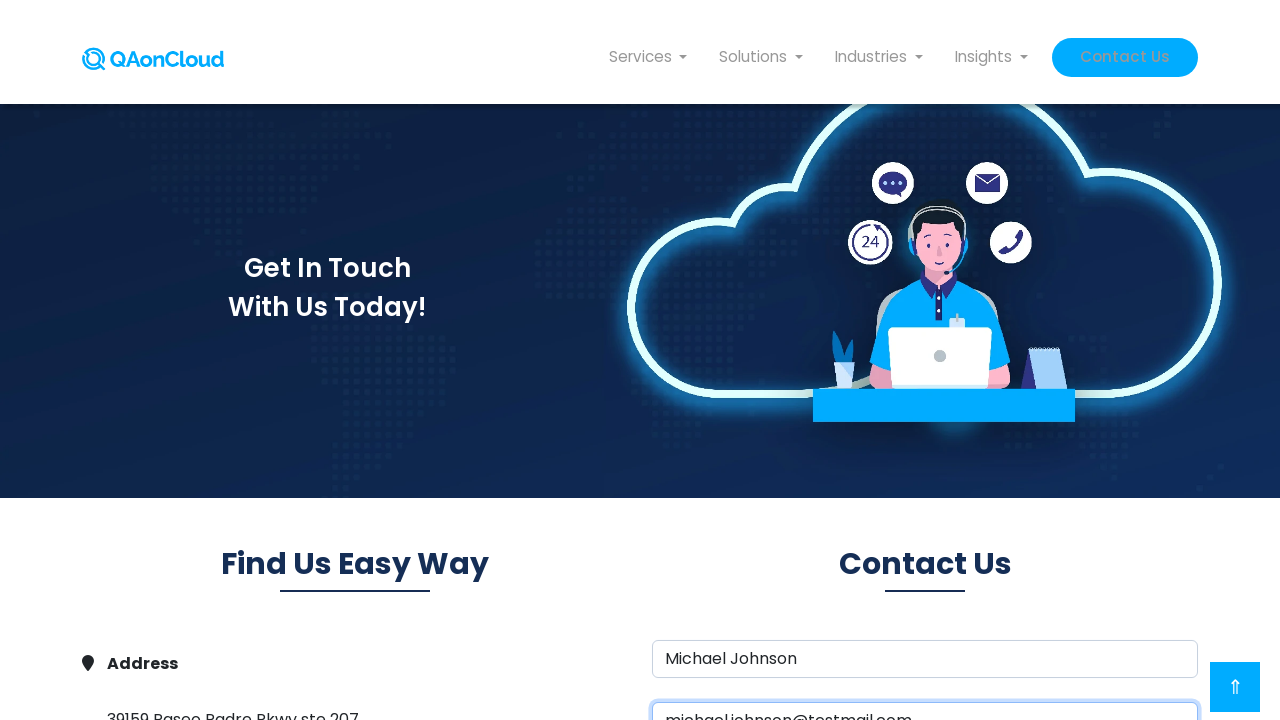

Evaluated image load status using JavaScript on [placeholder='Phone']
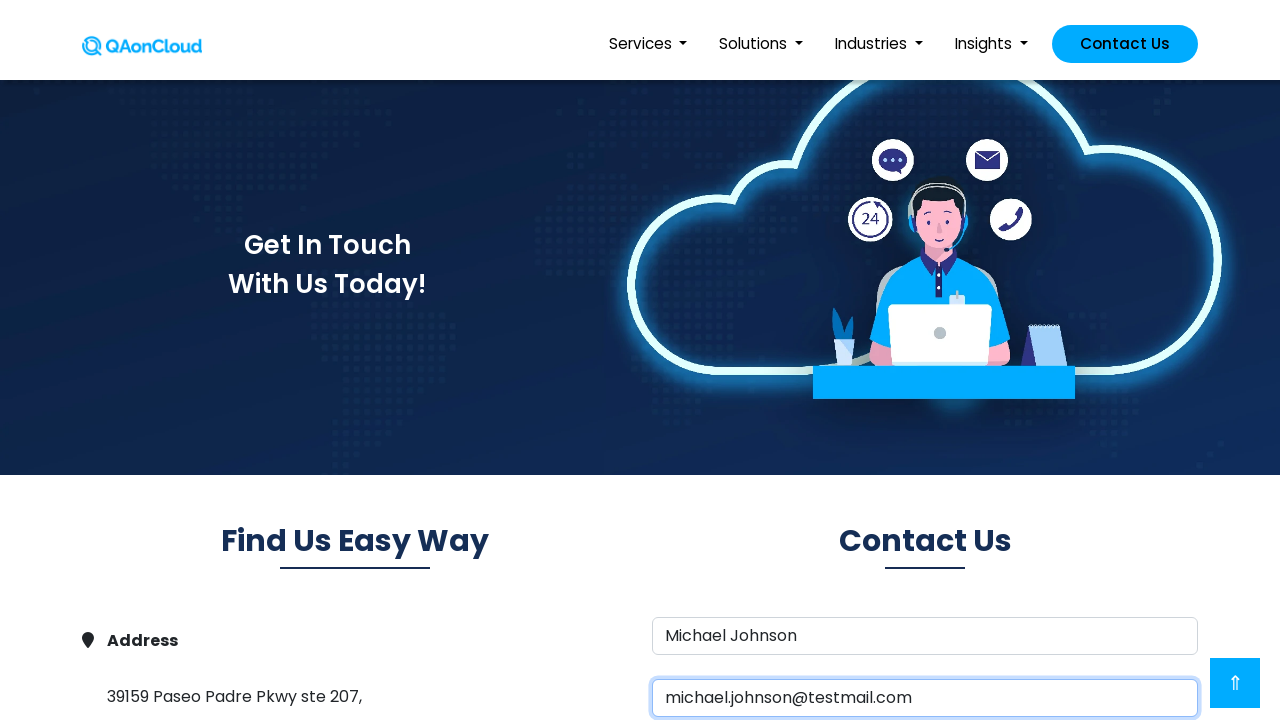

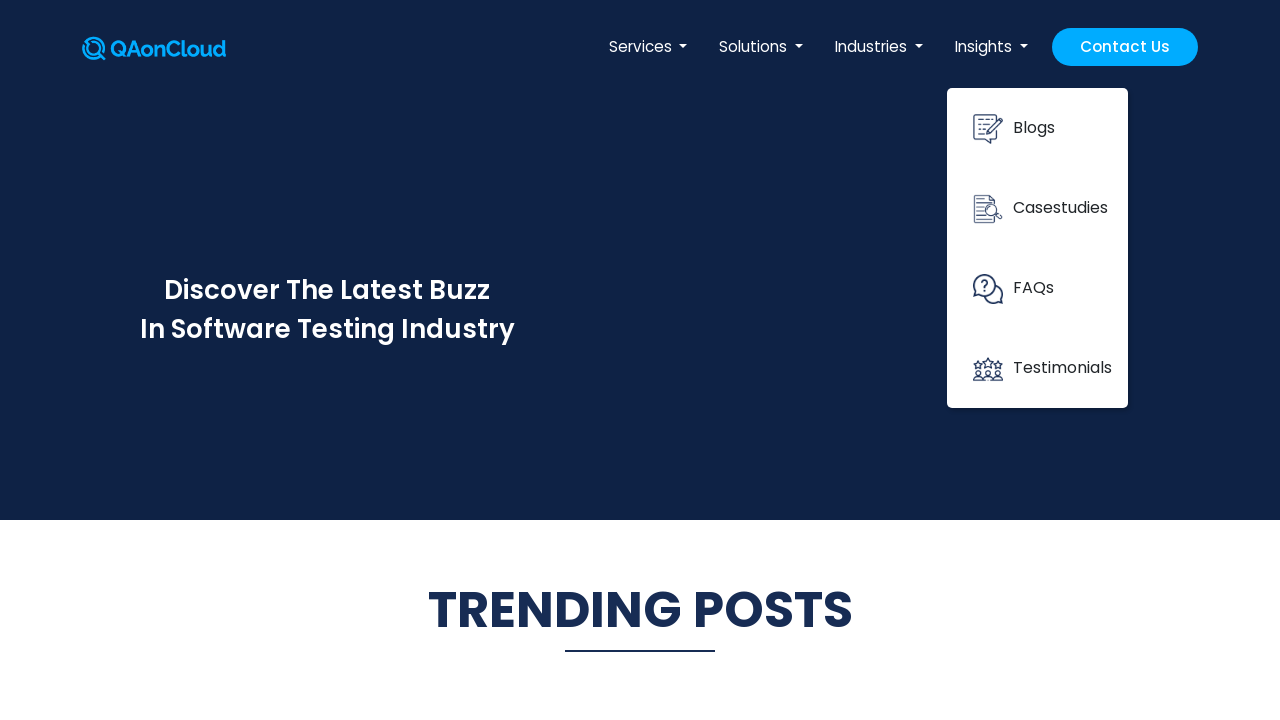